Navigates to download page and clicks the download button to initiate file download

Starting URL: http://85.192.34.140:8081/

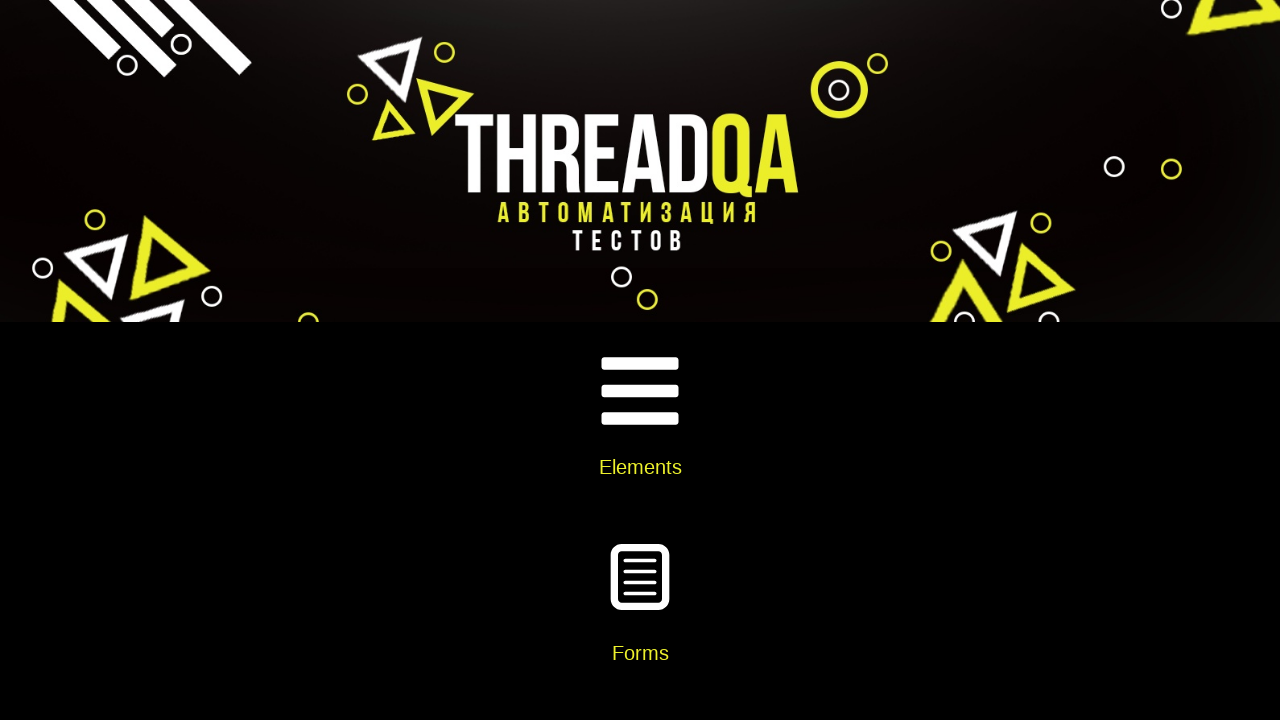

Navigated to download page
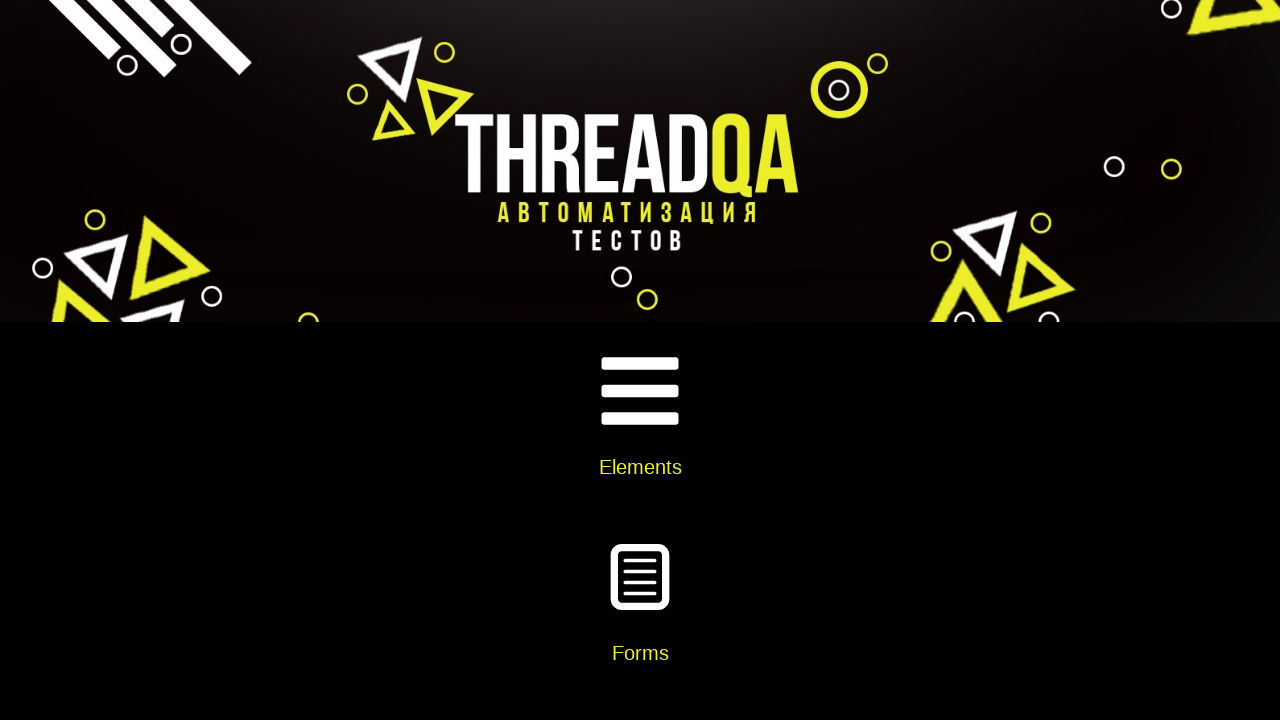

Clicked on Elements card at (640, 467) on xpath=//div[@class='card-body']//h5[text()='Elements']
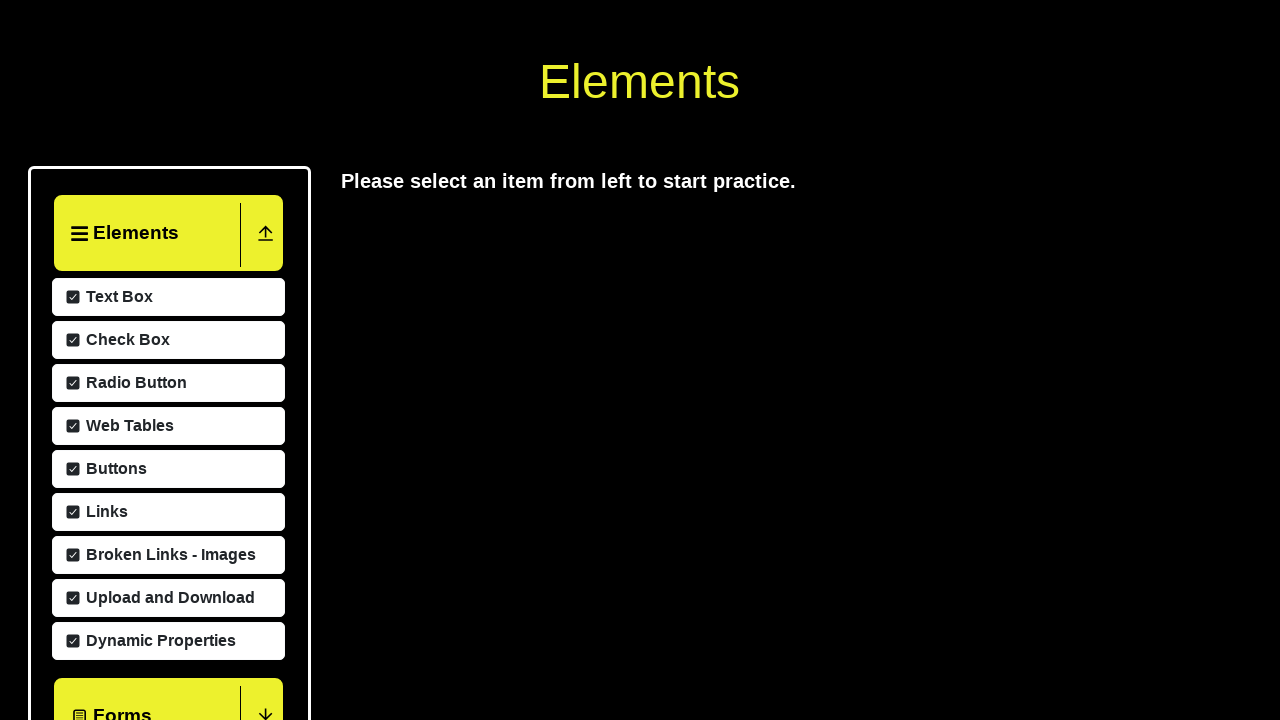

Clicked on Upload and Download menu item at (168, 360) on xpath=//span[text()='Upload and Download']
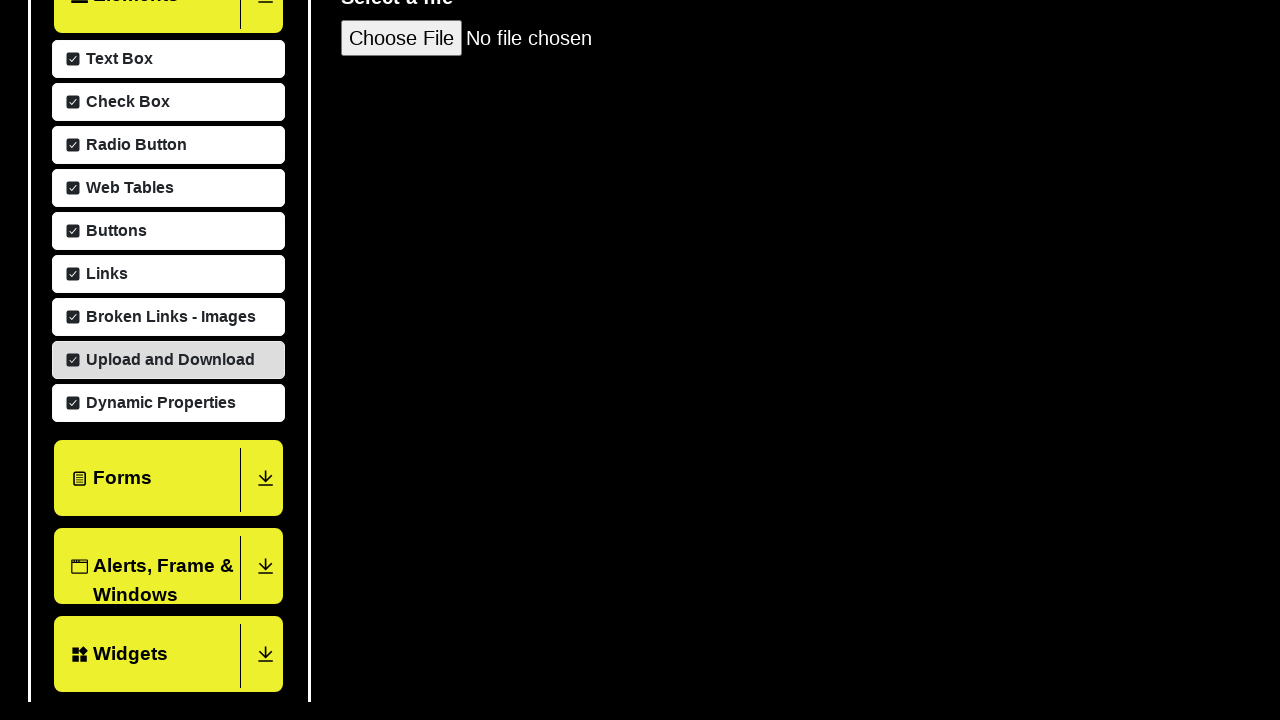

Clicked download button to initiate file download at (391, 19) on #downloadButton
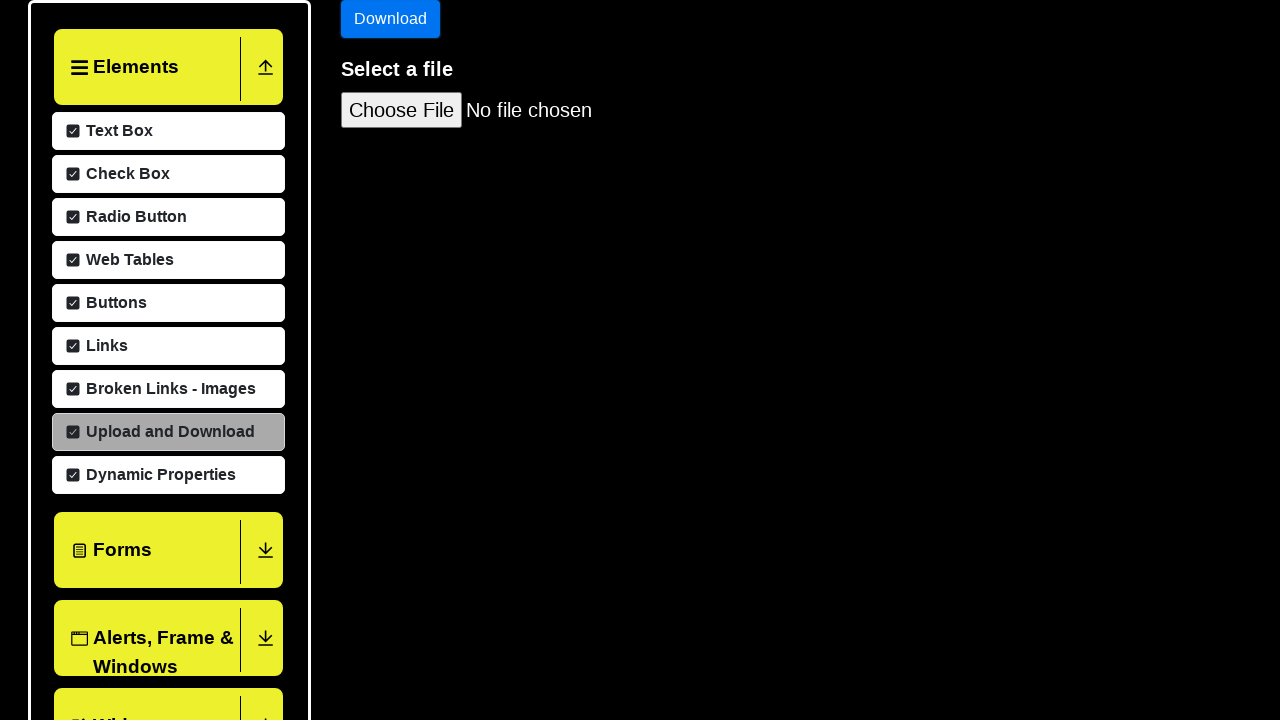

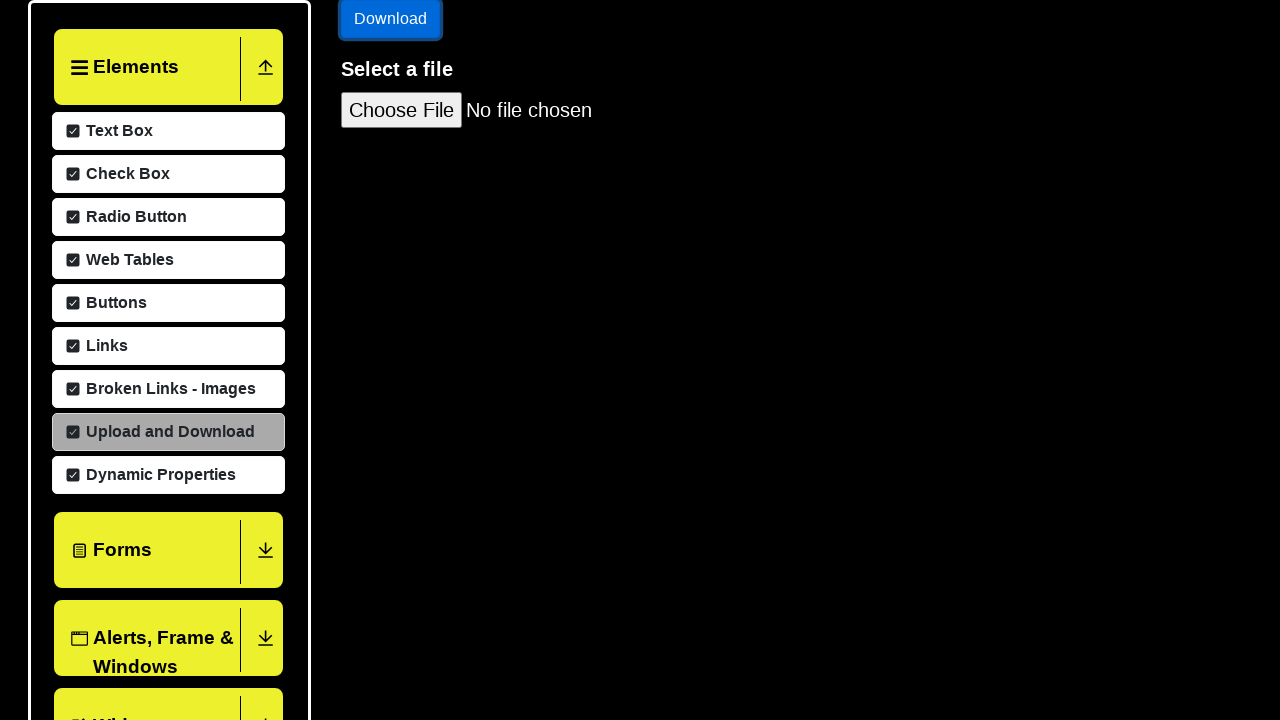